Tests auto-suggest dropdown functionality by typing a partial search term and selecting a matching option from the suggestions list

Starting URL: https://rahulshettyacademy.com/dropdownsPractise/

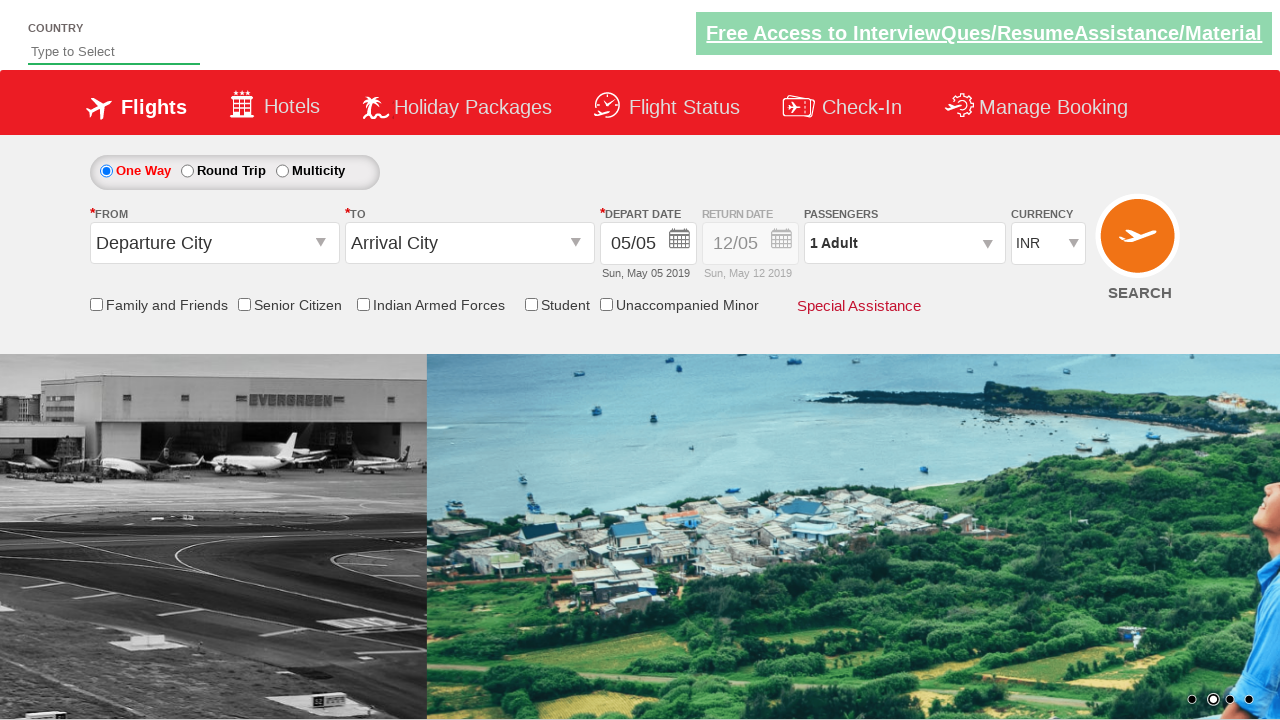

Typed 'ind' into autosuggest field to trigger dropdown on #autosuggest
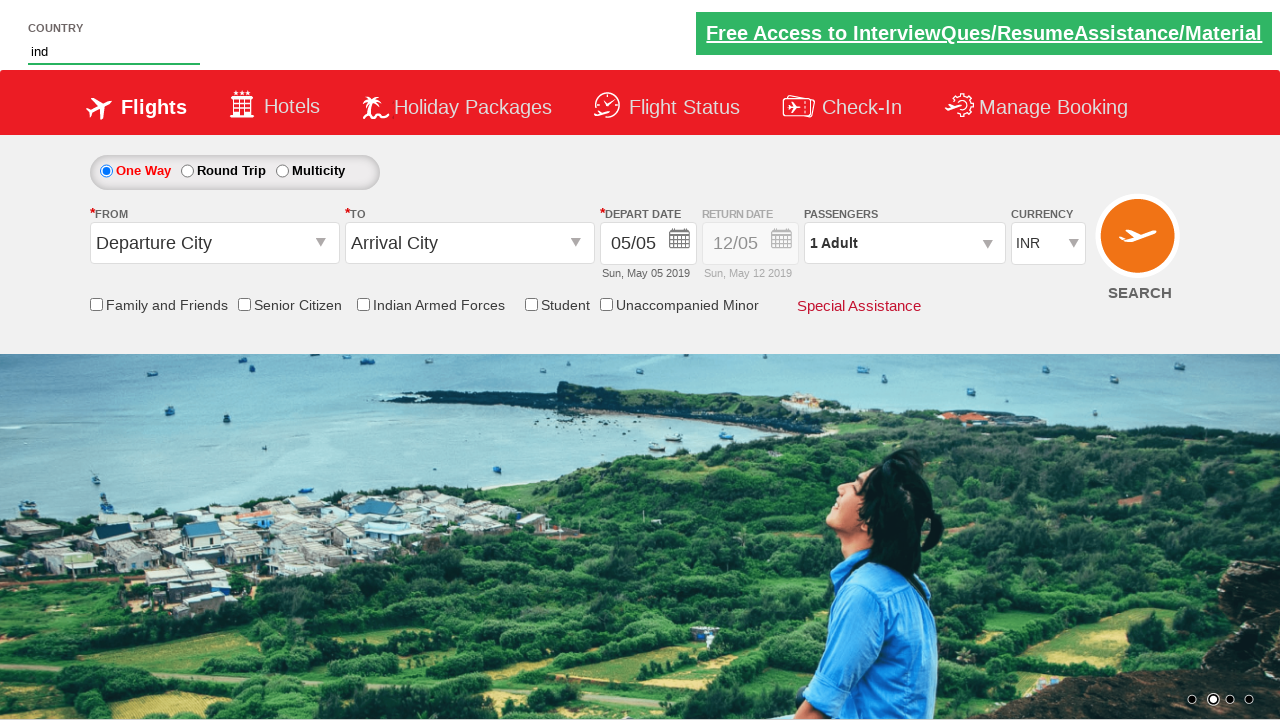

Auto-suggest dropdown appeared with matching options
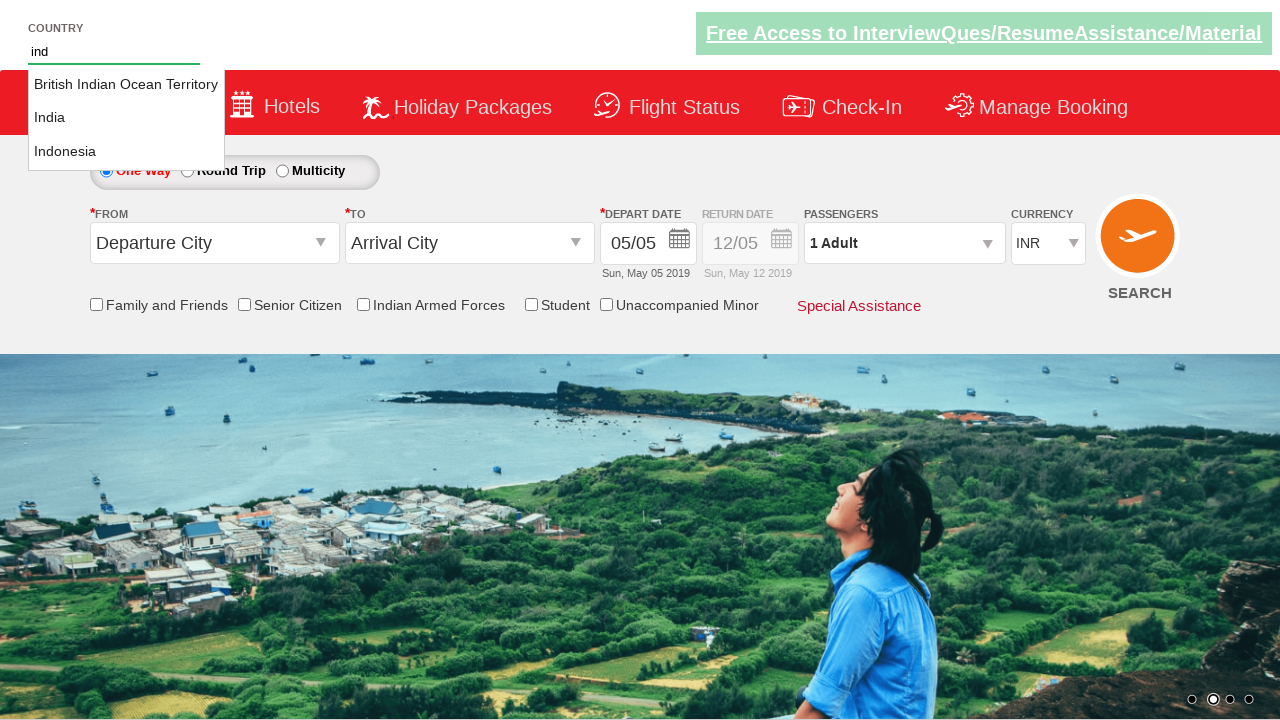

Selected 'India' from auto-suggest dropdown at (126, 118) on li.ui-menu-item a:text-is('India')
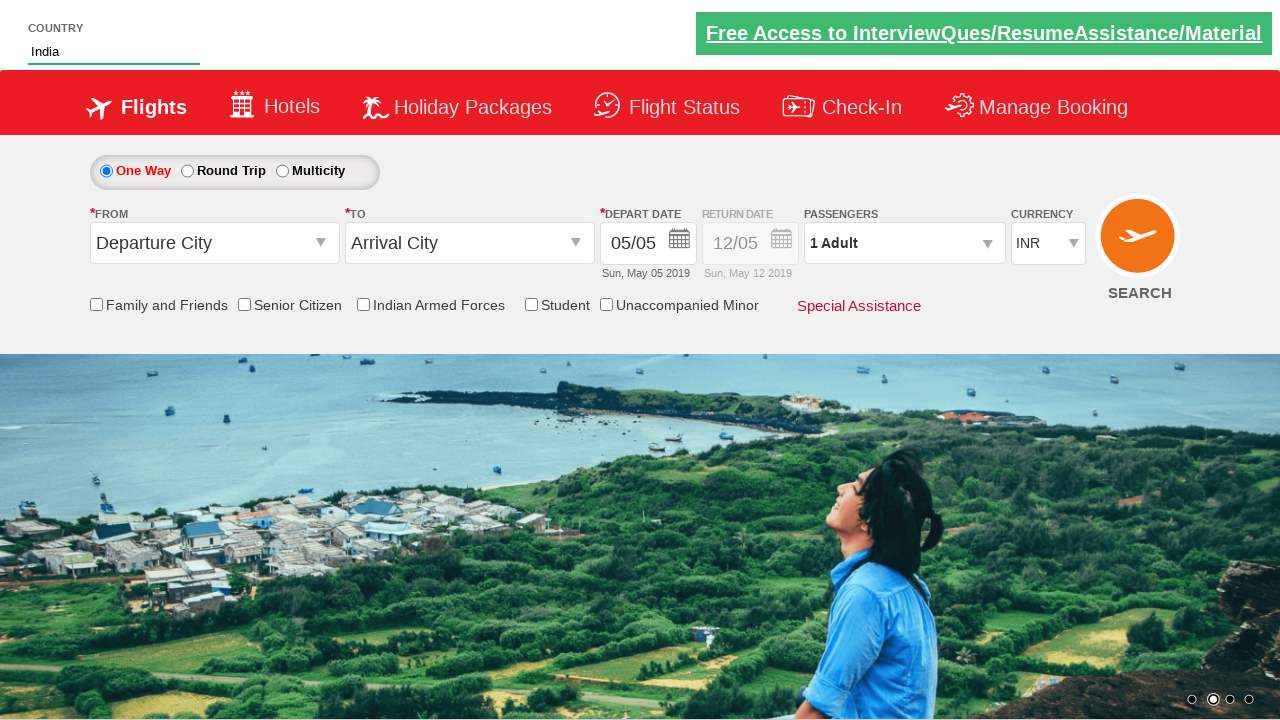

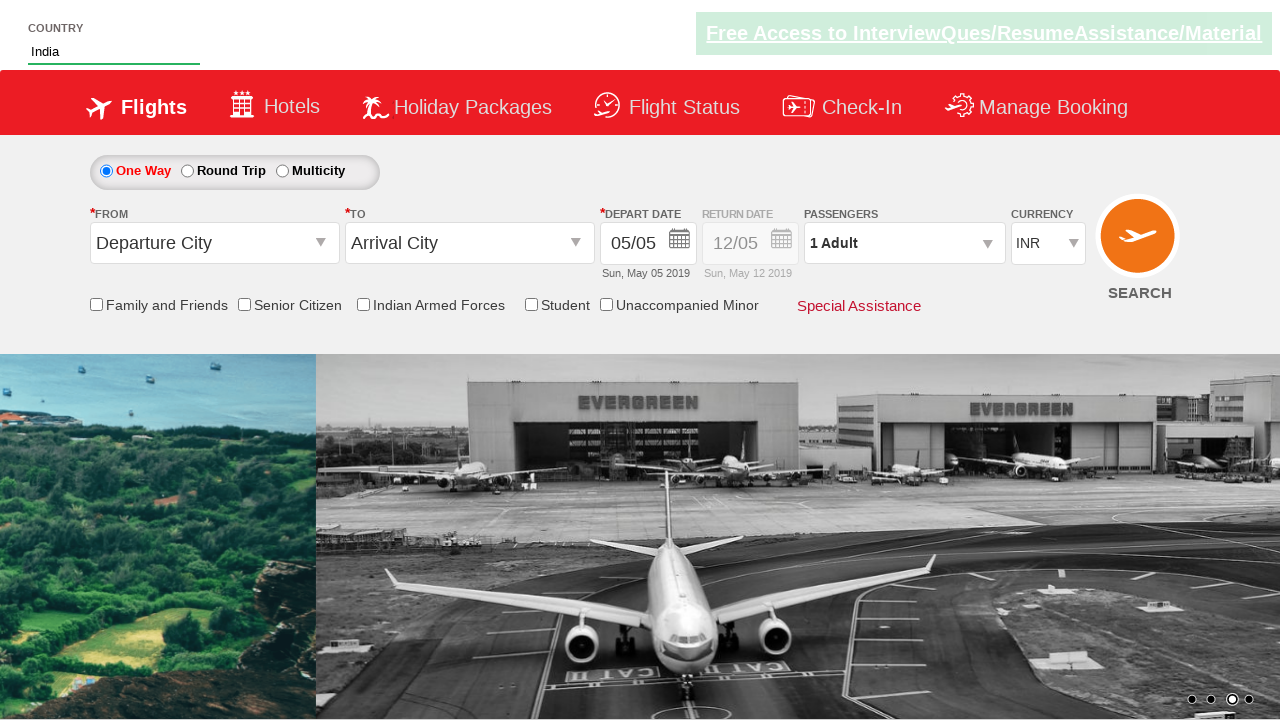